Tests explicit wait functionality by clicking a button that starts a timer, then waiting for a dynamically appearing element to become visible

Starting URL: http://seleniumpractise.blogspot.in/2016/08/how-to-use-explicit-wait-in-selenium.html

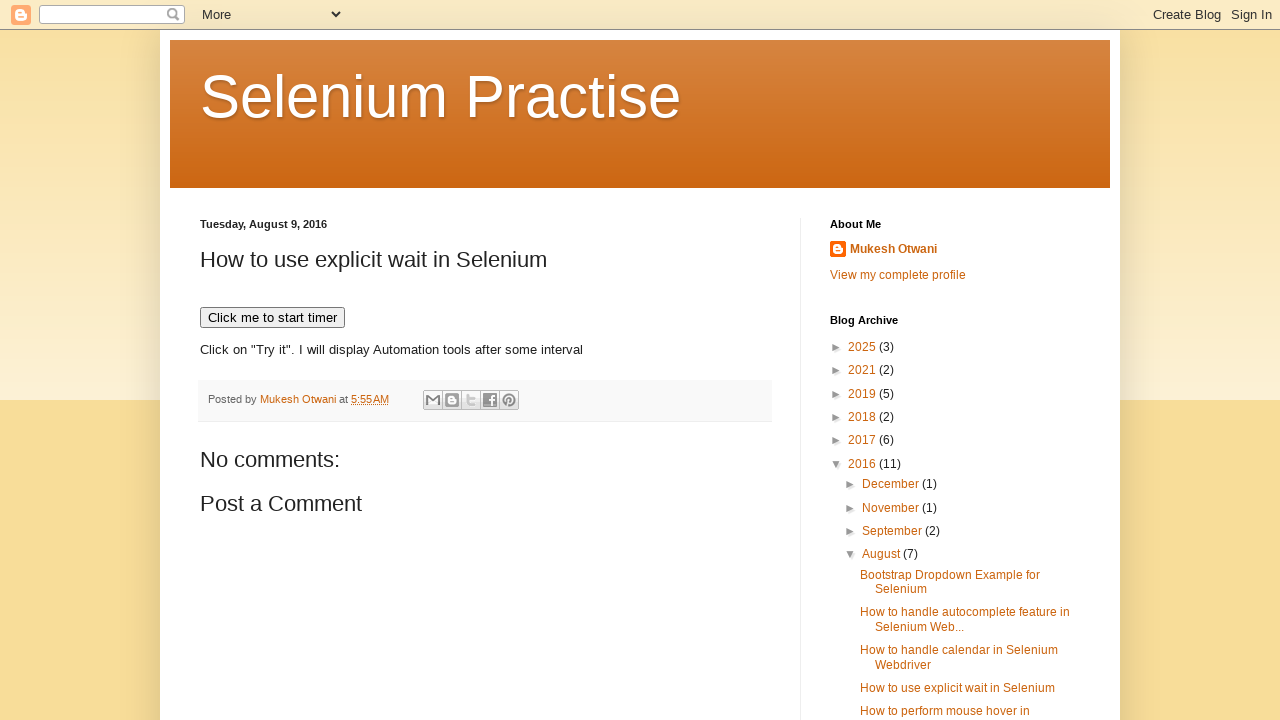

Navigated to explicit wait test page
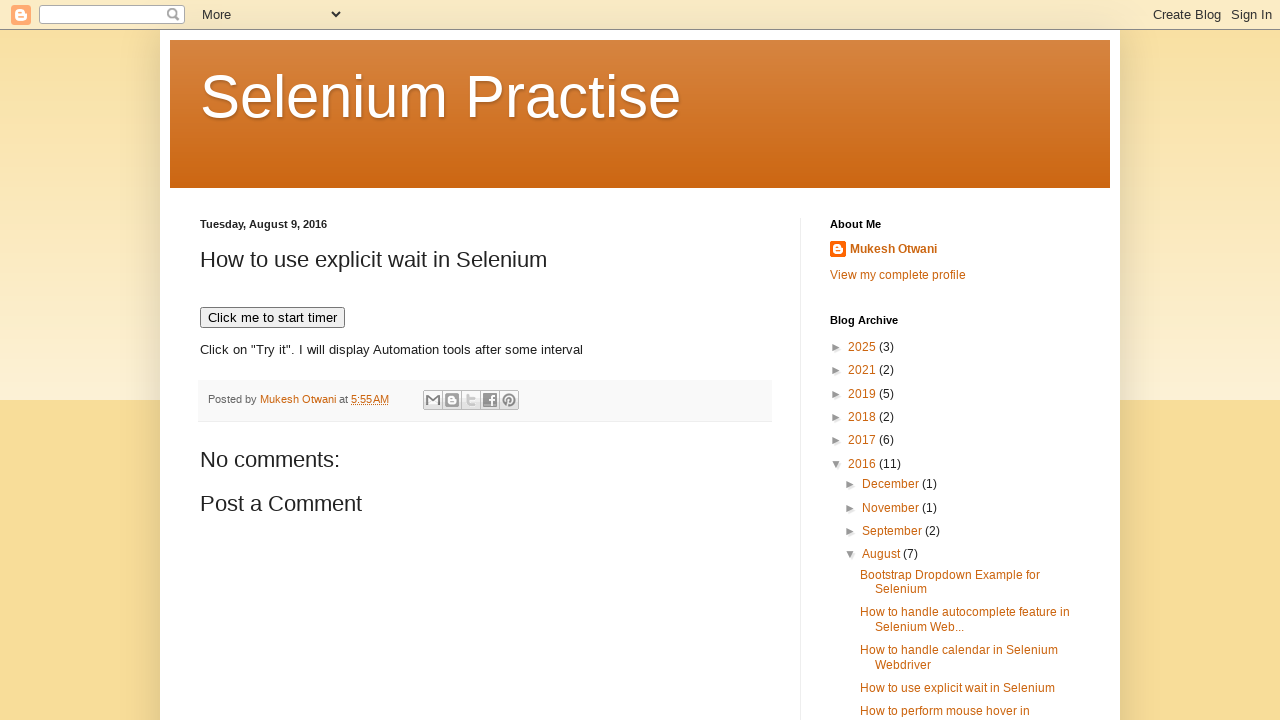

Set viewport size to 1920x1080
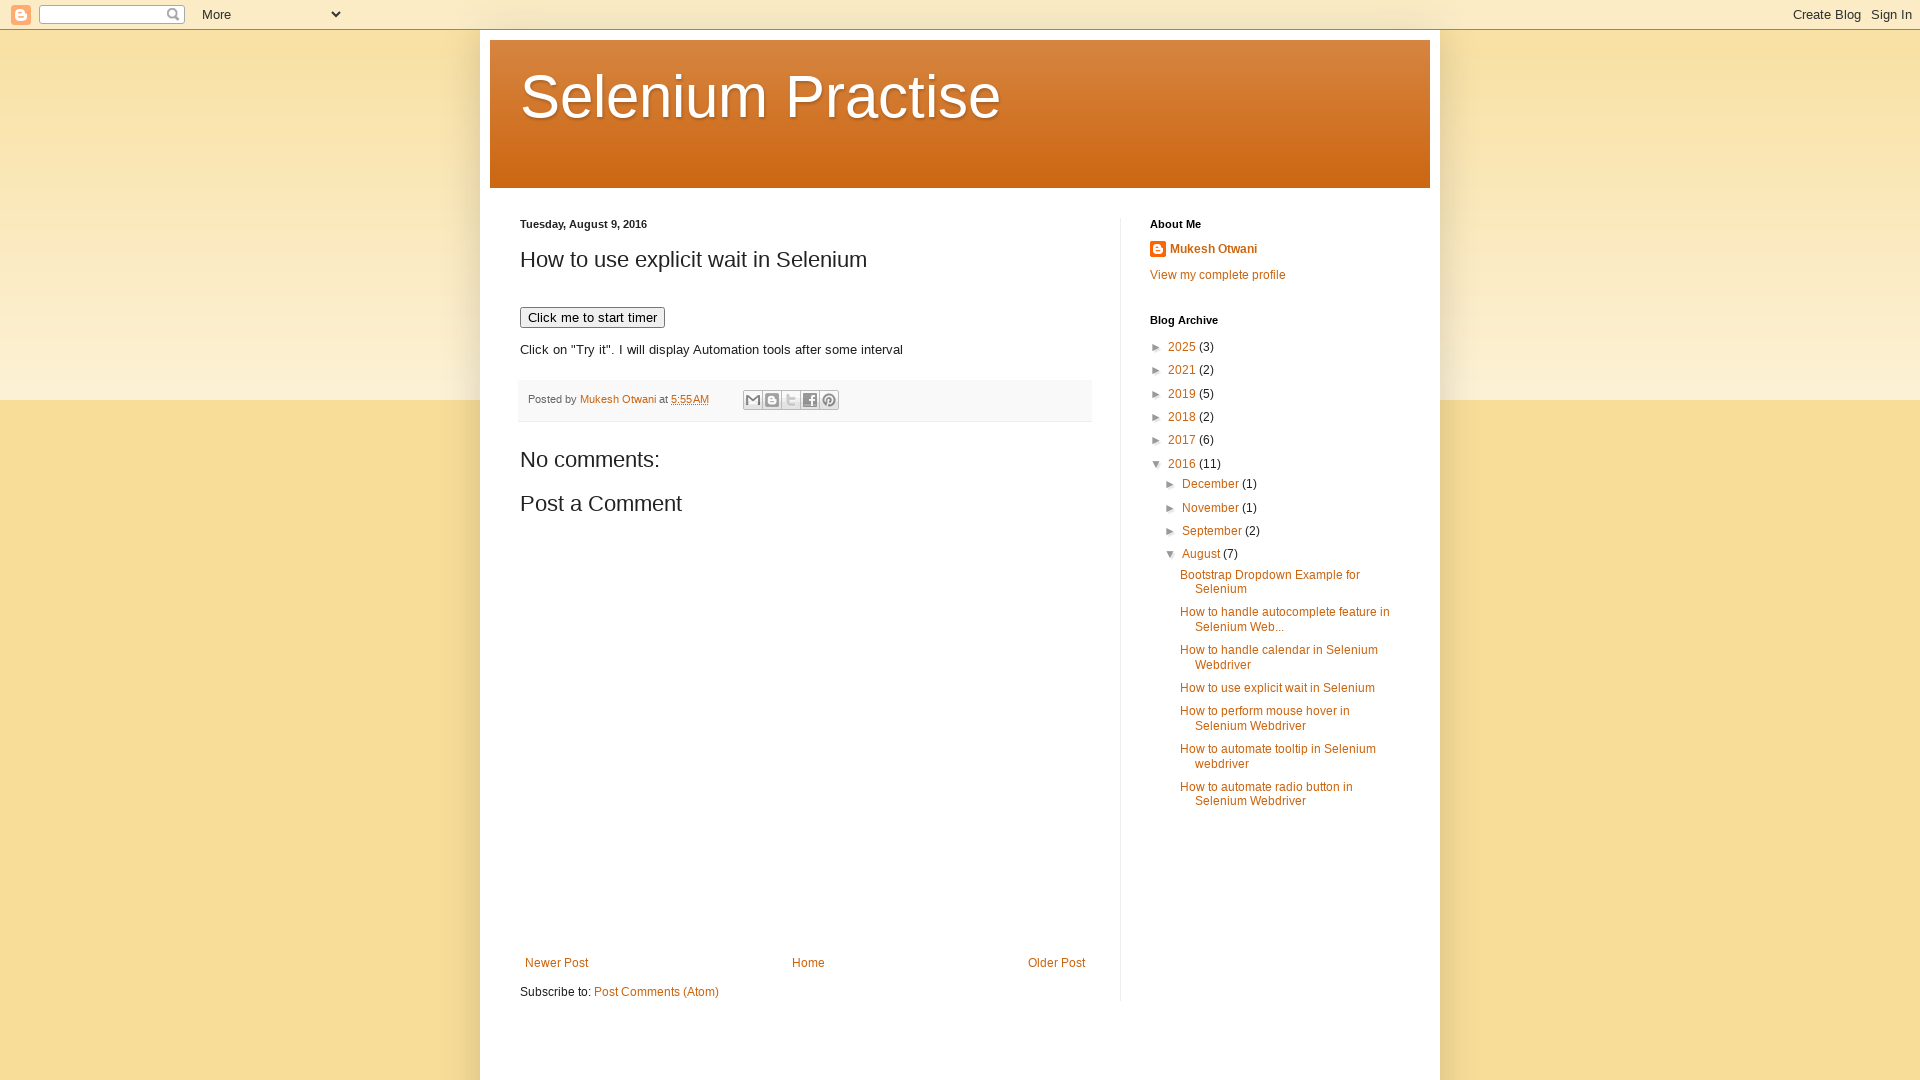

Clicked button to start timer at (592, 318) on xpath=//button[text()='Click me to start timer']
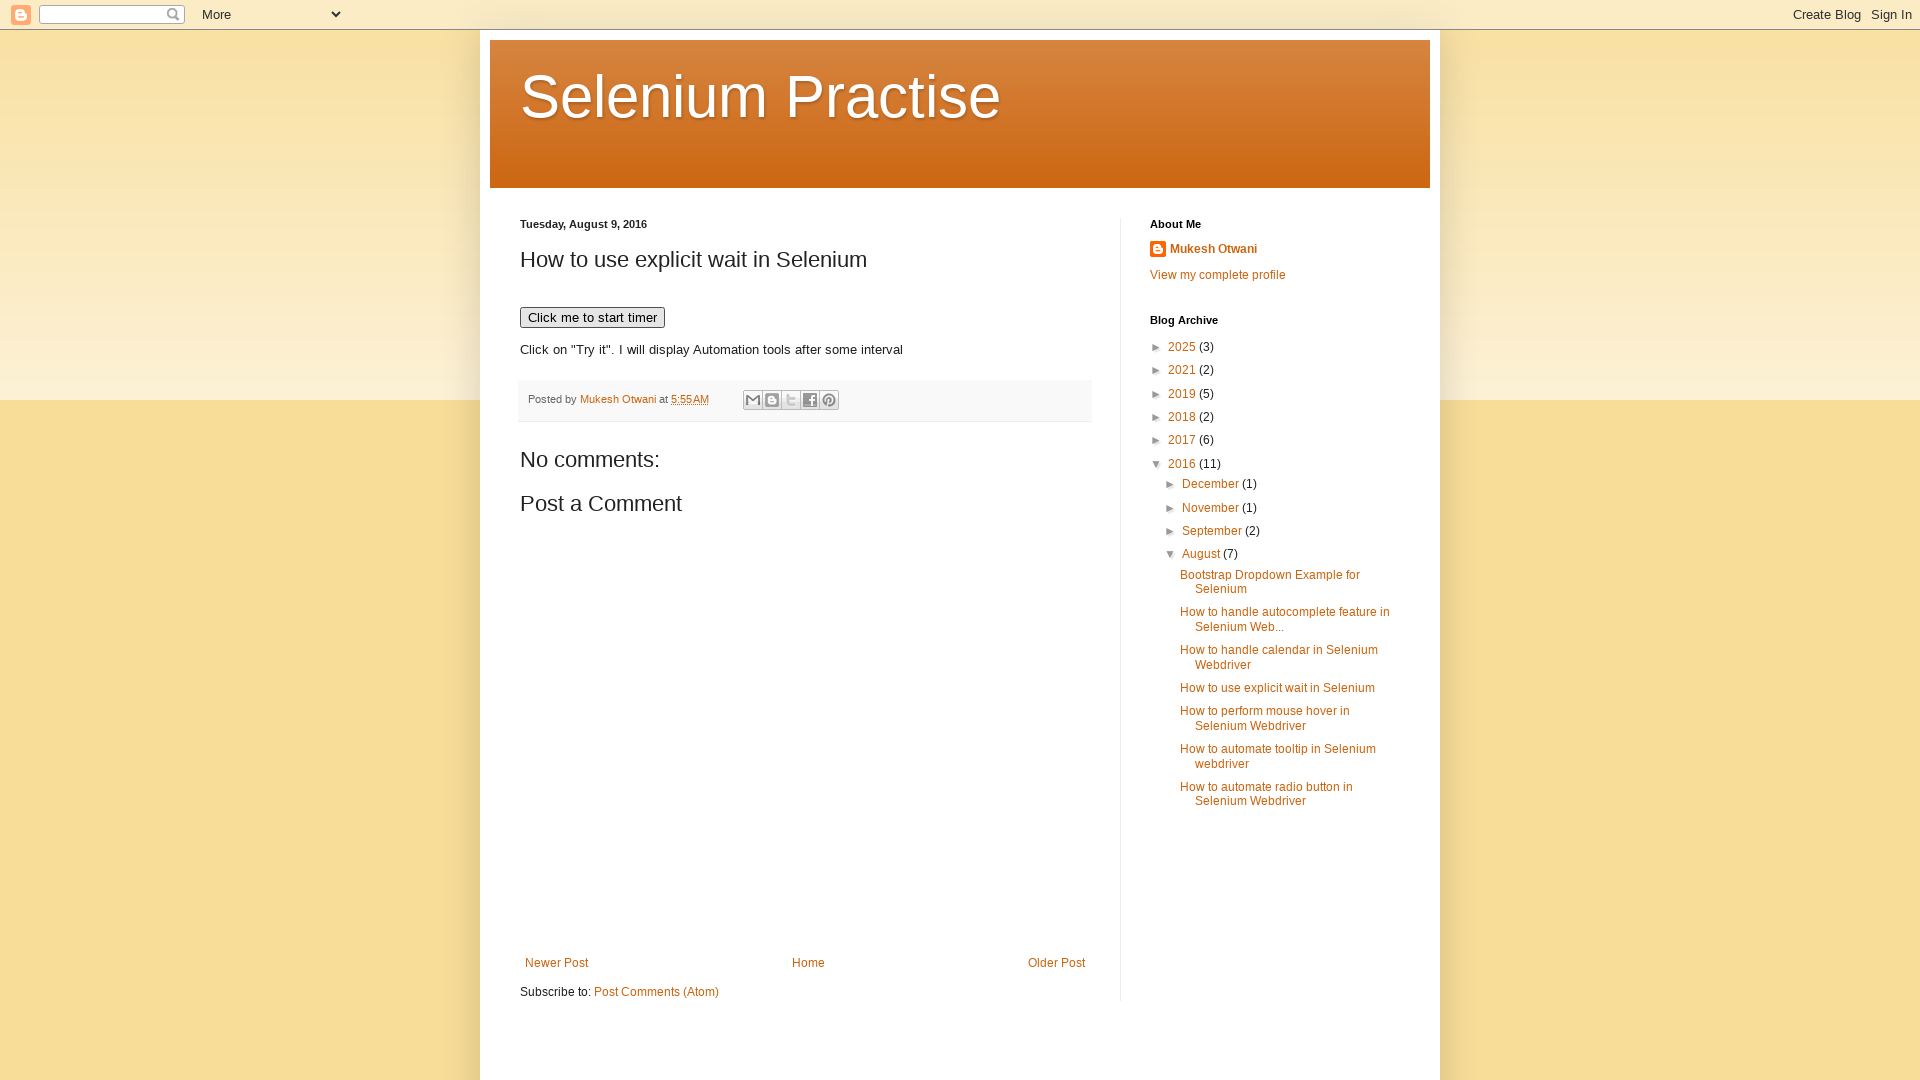

WebDriver element became visible after explicit wait
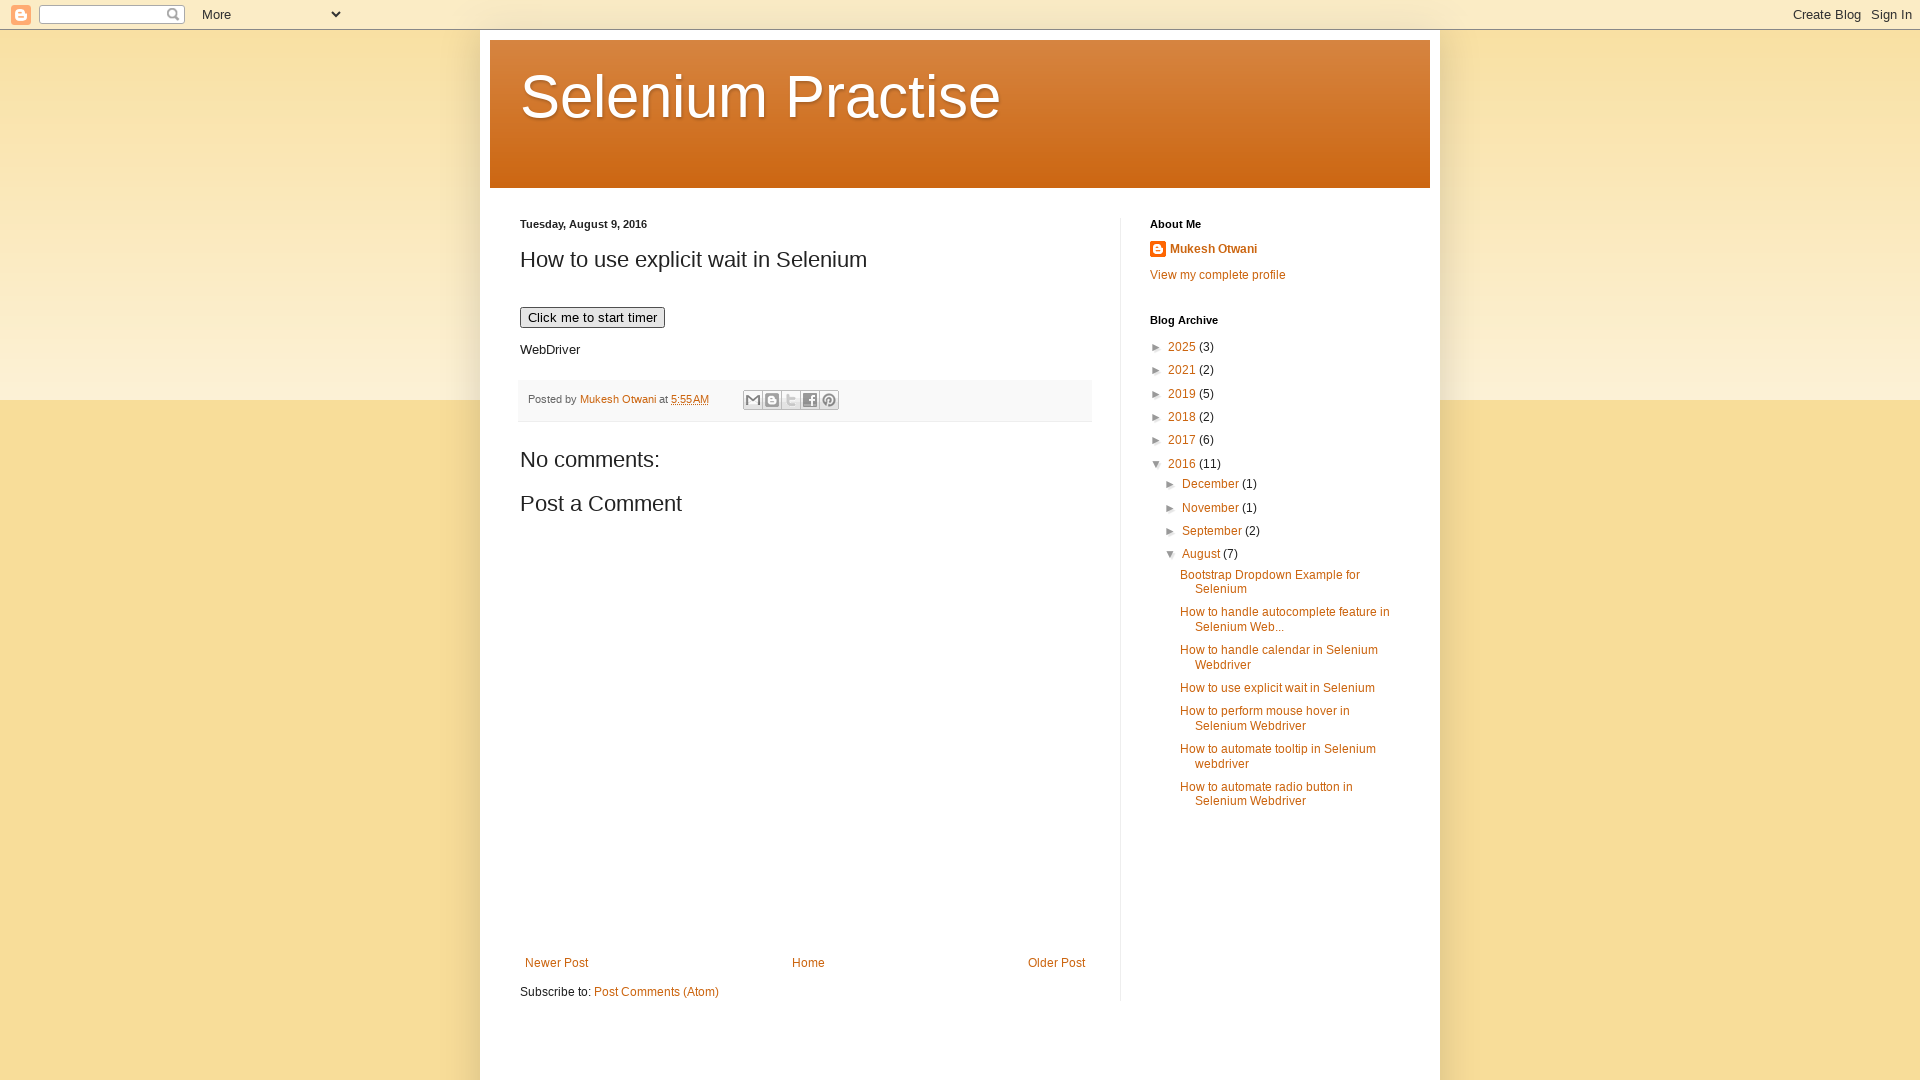

Verified WebDriver element is visible
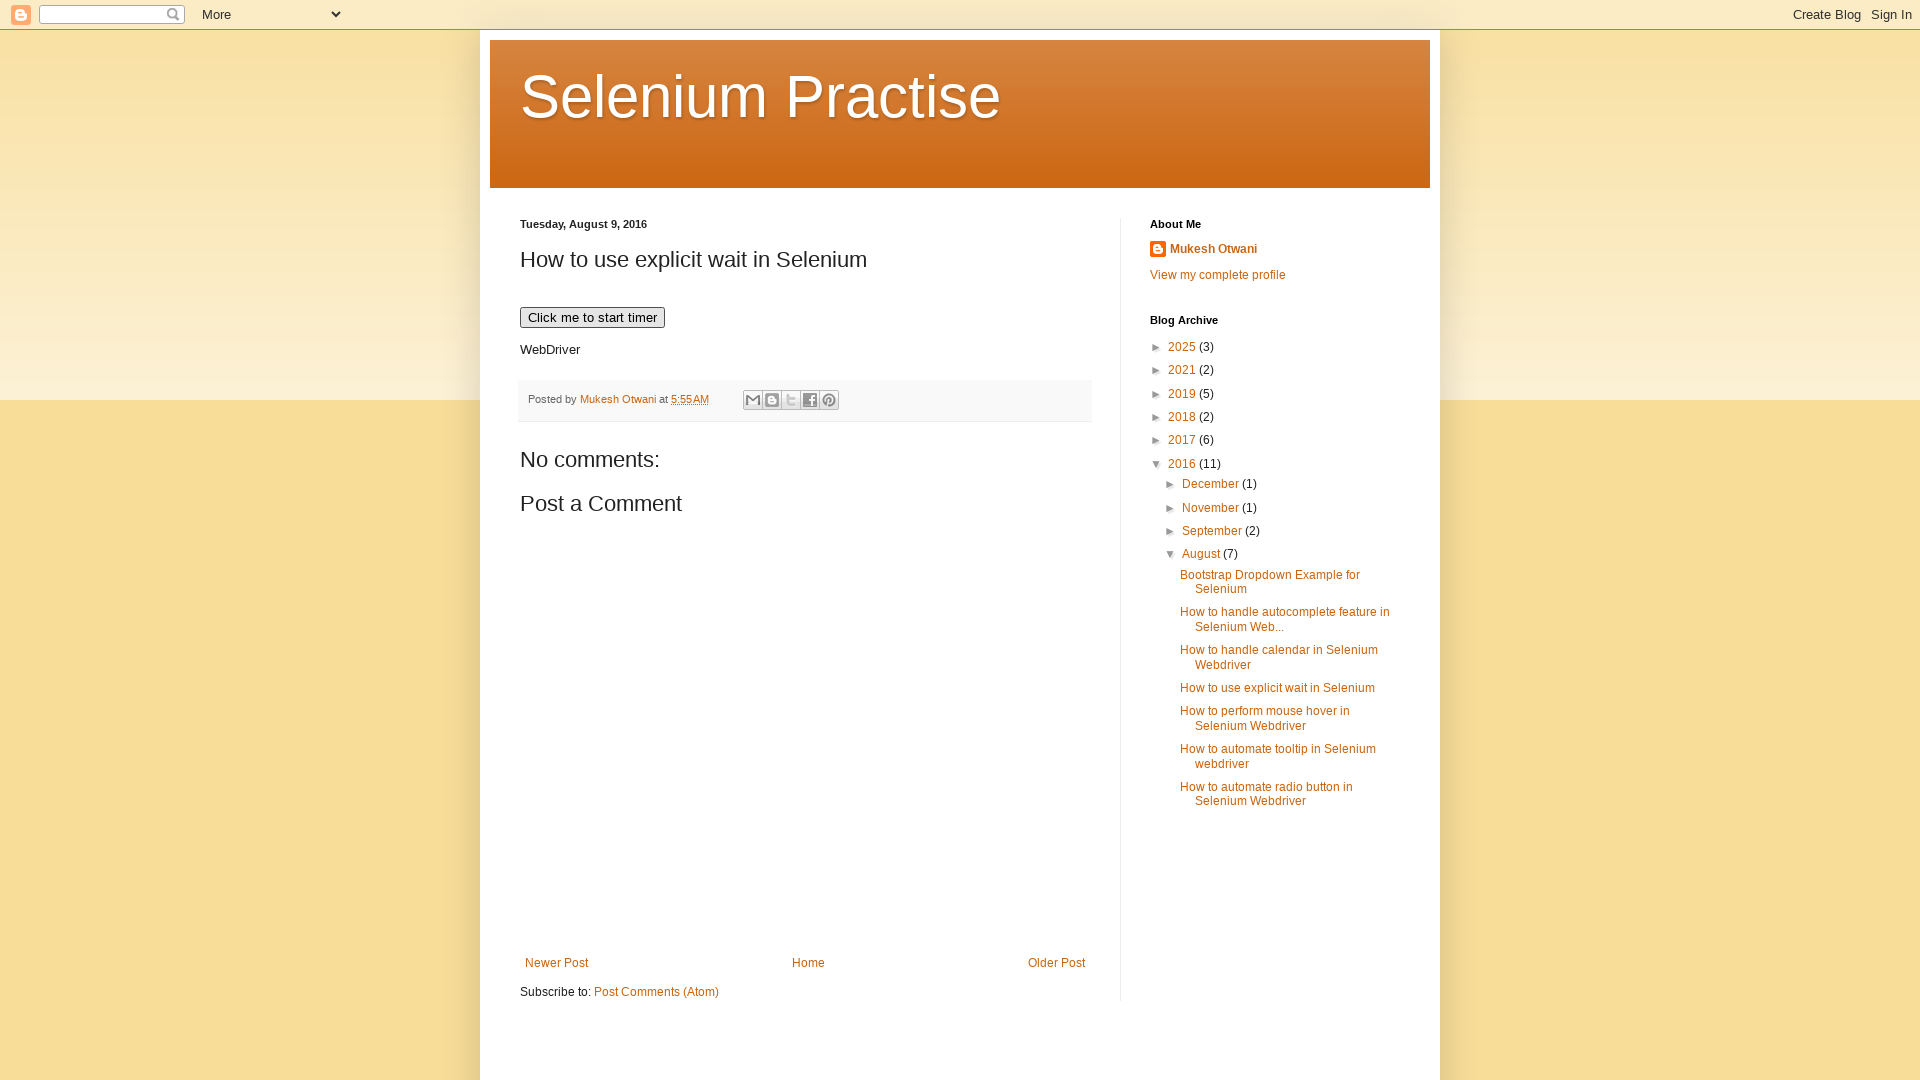

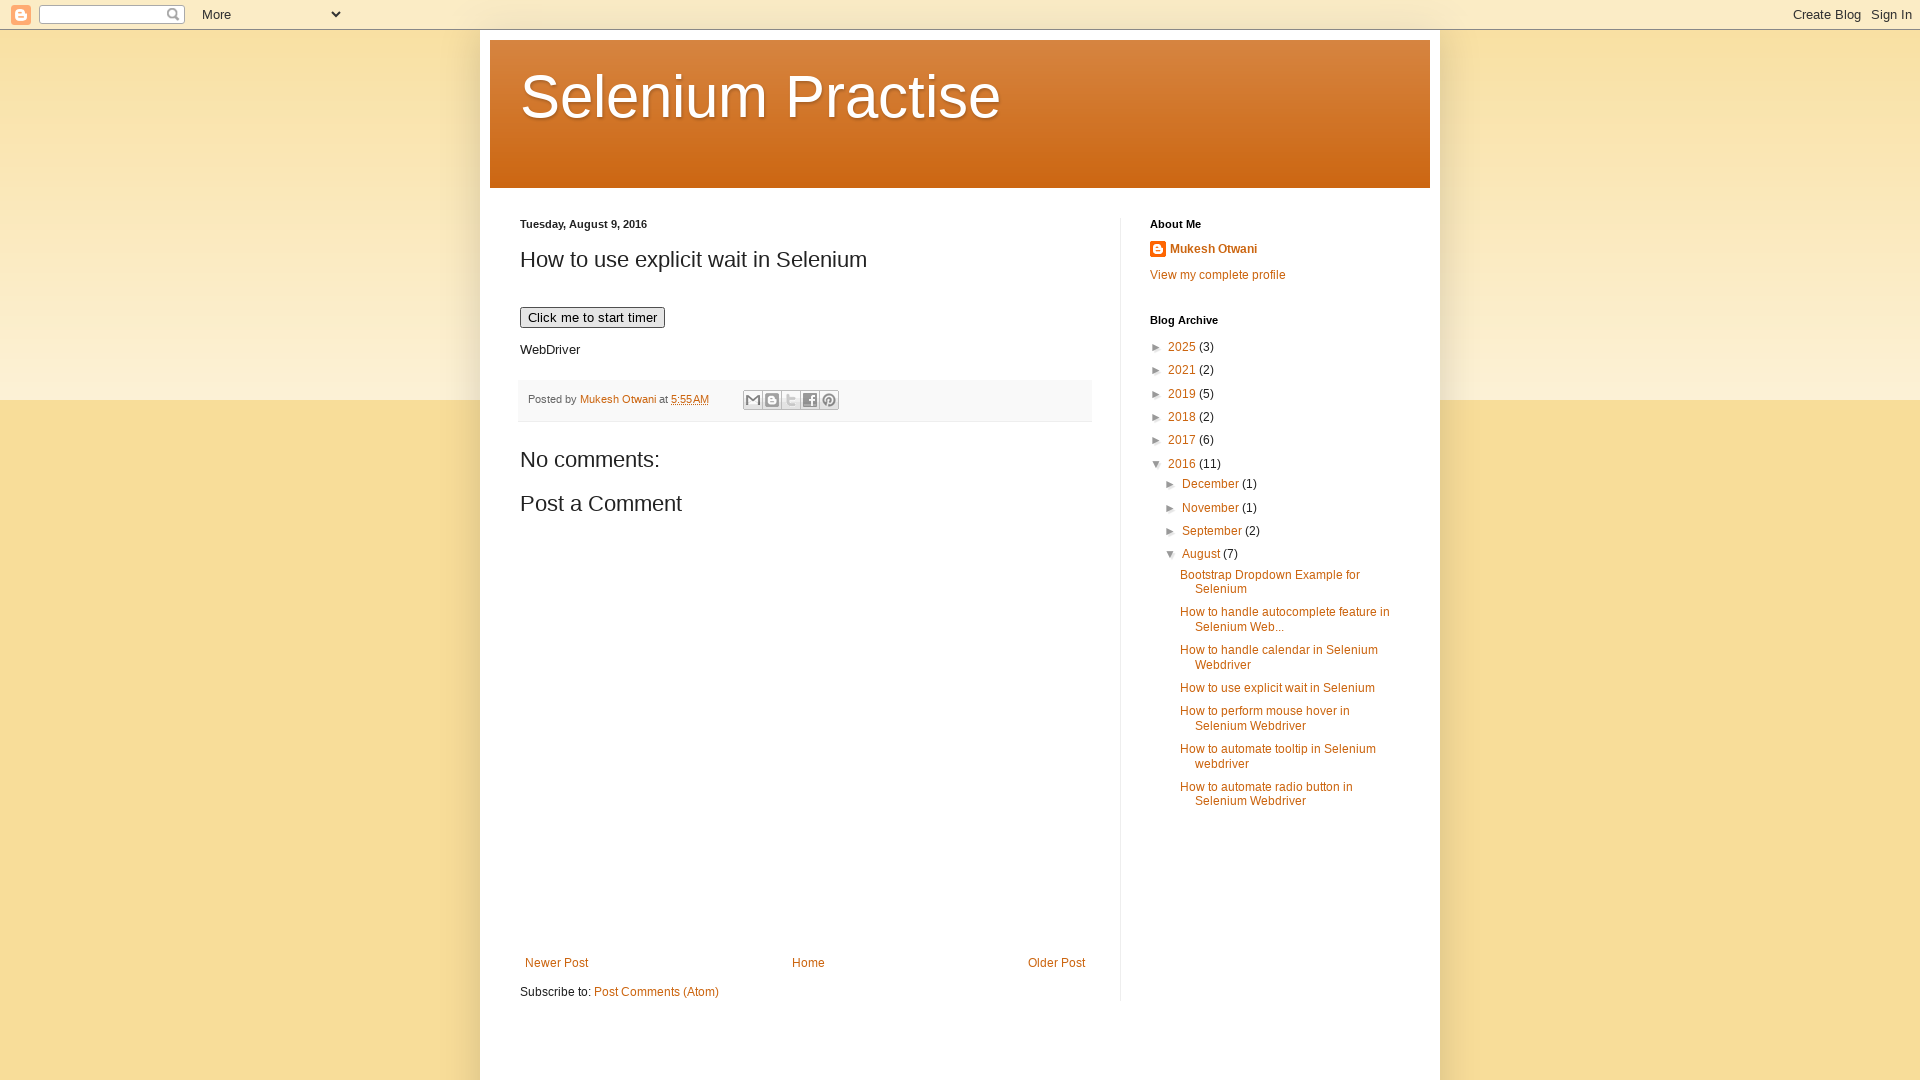